Tests the user registration flow on Cyclos demo site by filling out a multi-step registration form with personal details and account credentials

Starting URL: https://demo.cyclos.org/ui/home

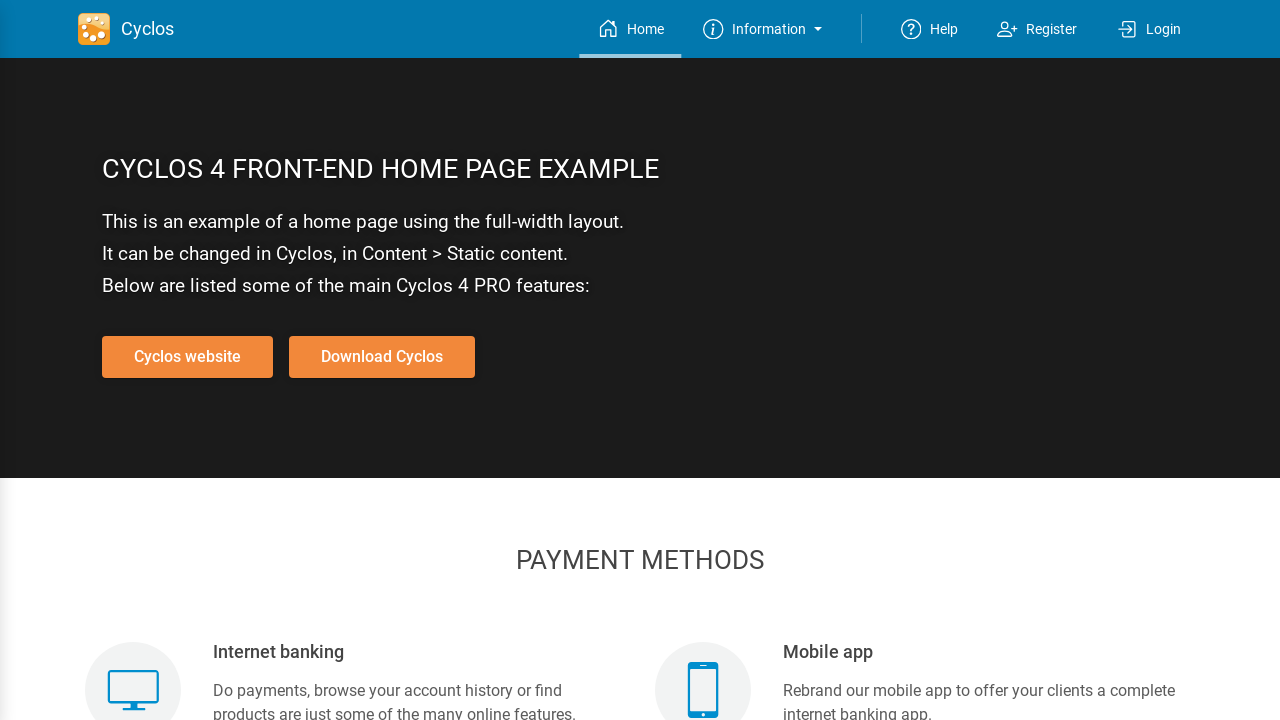

Clicked Register button at (1052, 29) on xpath=//div[text()=' Register ']
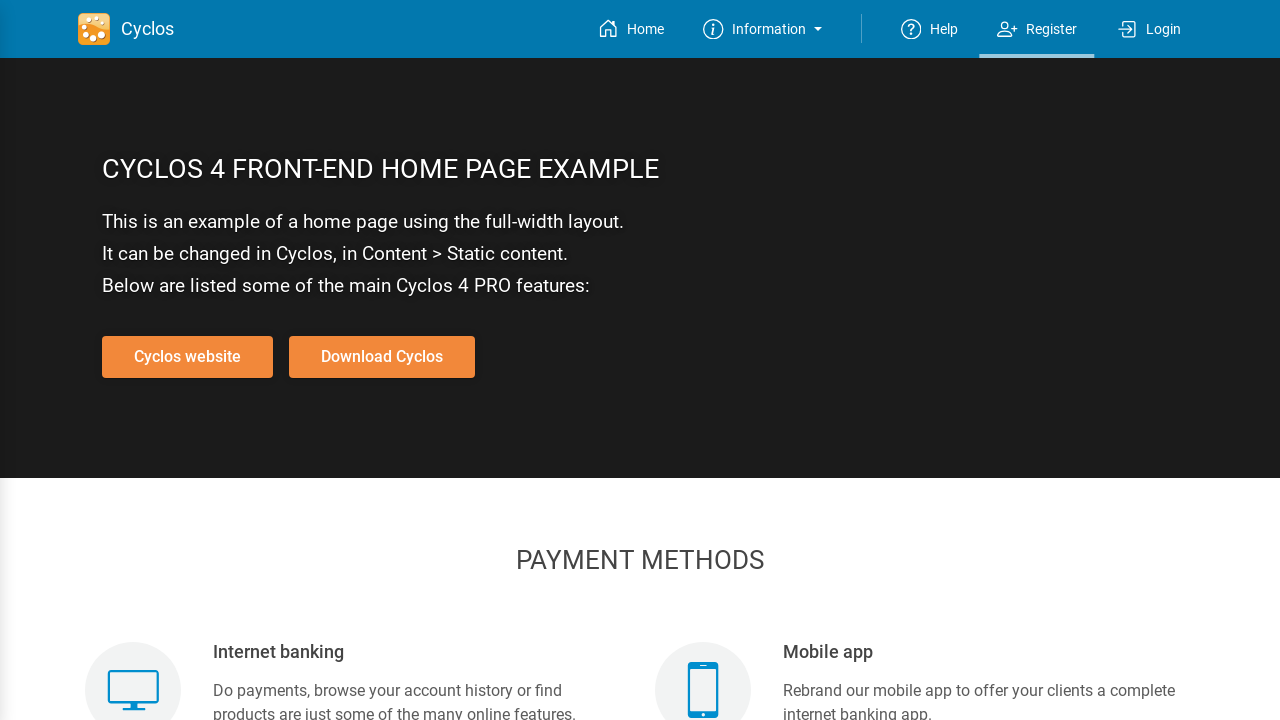

Registration form loaded and name field is visible
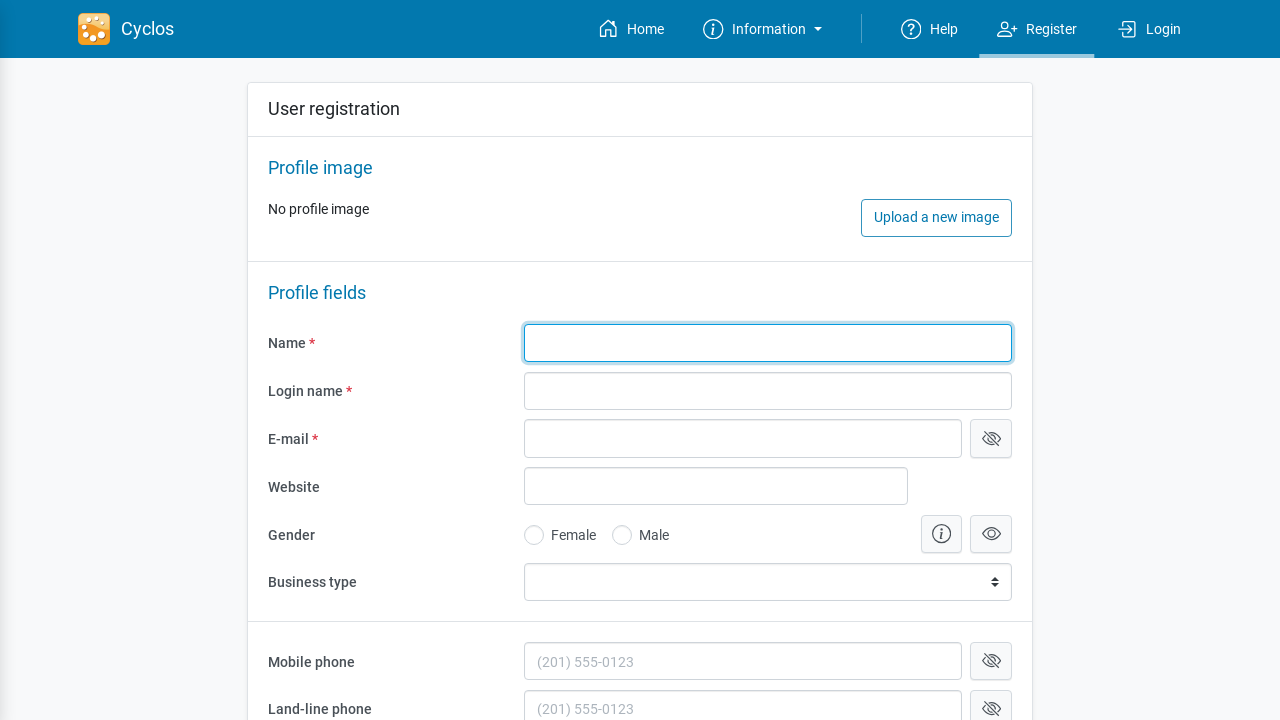

Filled in name field with 'chinna' on //input[@id='id_1']
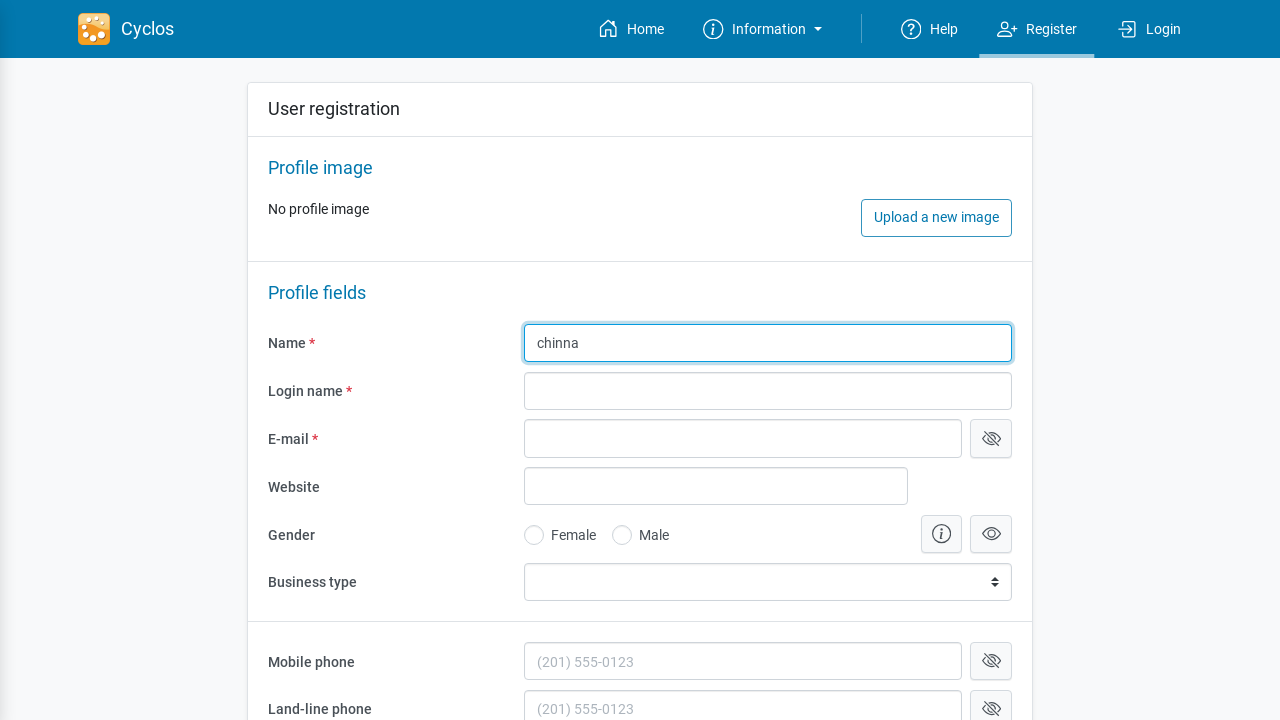

Filled in login name field with 'thiruchinna' on (//input[@class='form-control w-100 ng-untouched ng-pristine ng-invalid'])[1]
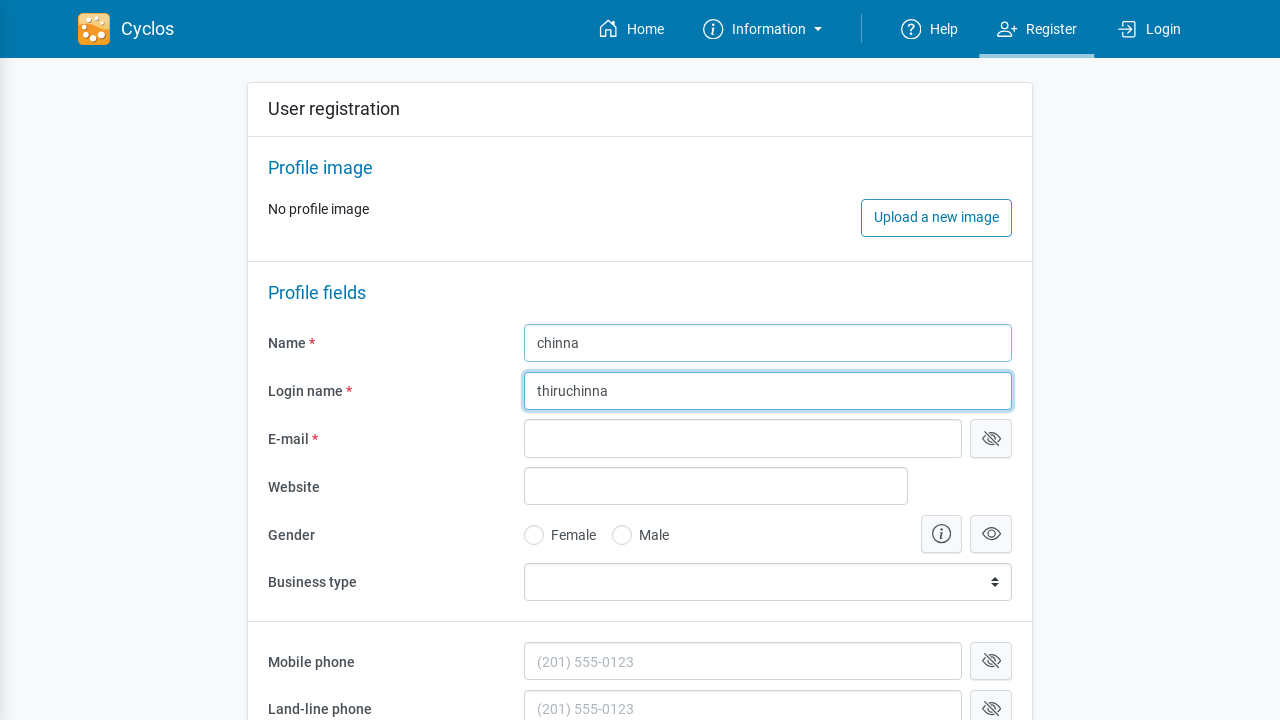

Filled in email field with 'chinna@gmail.com' on //input[@id='id_3']
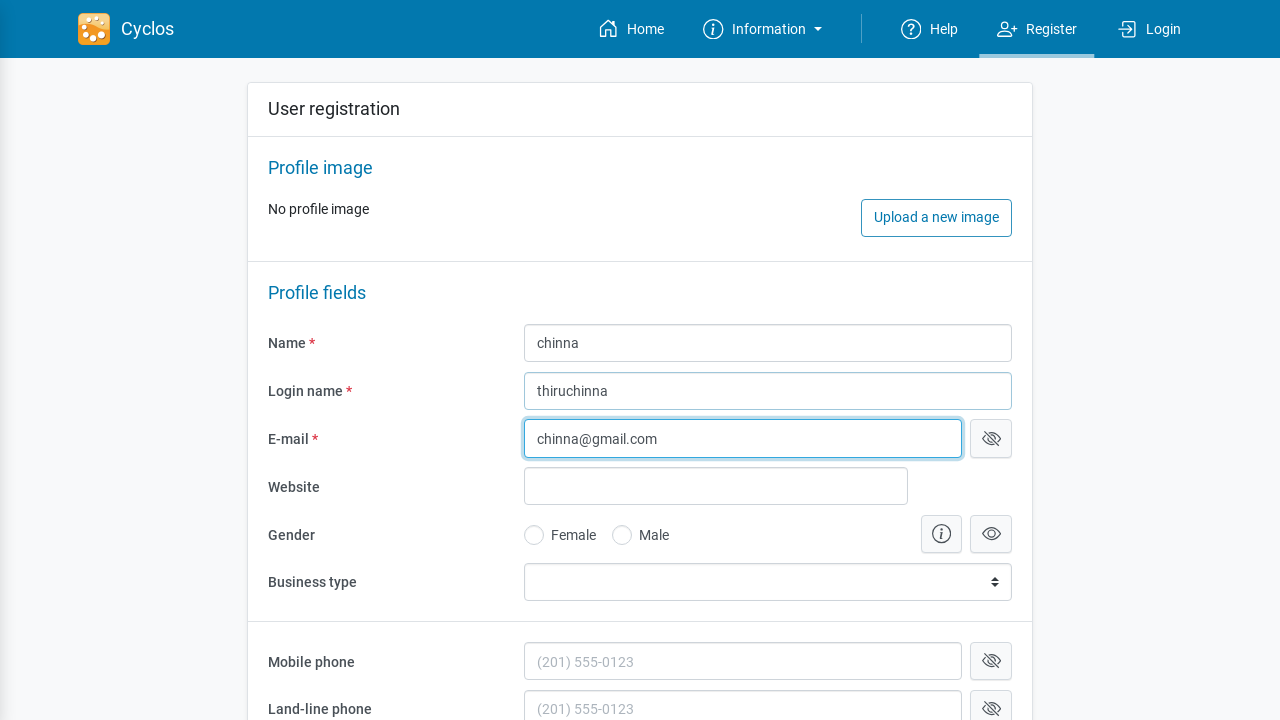

Filled in website field with 'www.chinna.com' on //input[@name='website']
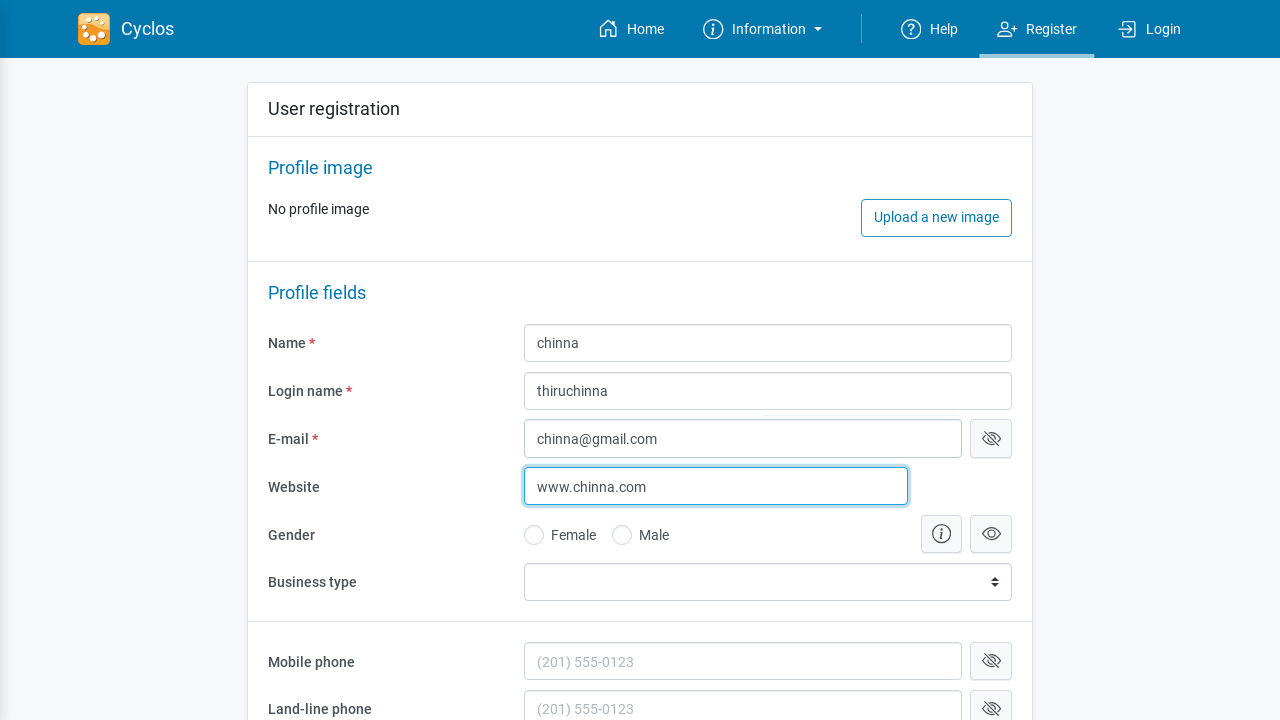

Selected Male gender option at (653, 535) on xpath=//label[text()=' Male ']
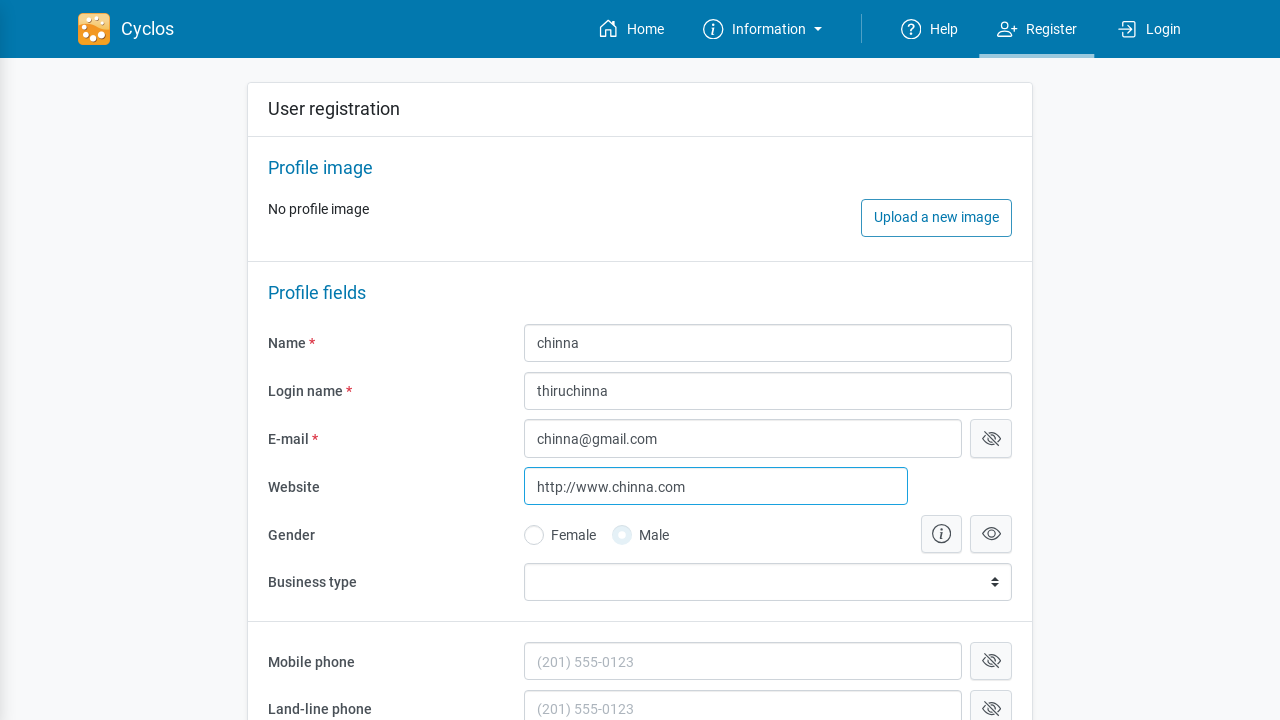

Clicked Next button to proceed to password step at (932, 664) on xpath=//span[text()='Next']
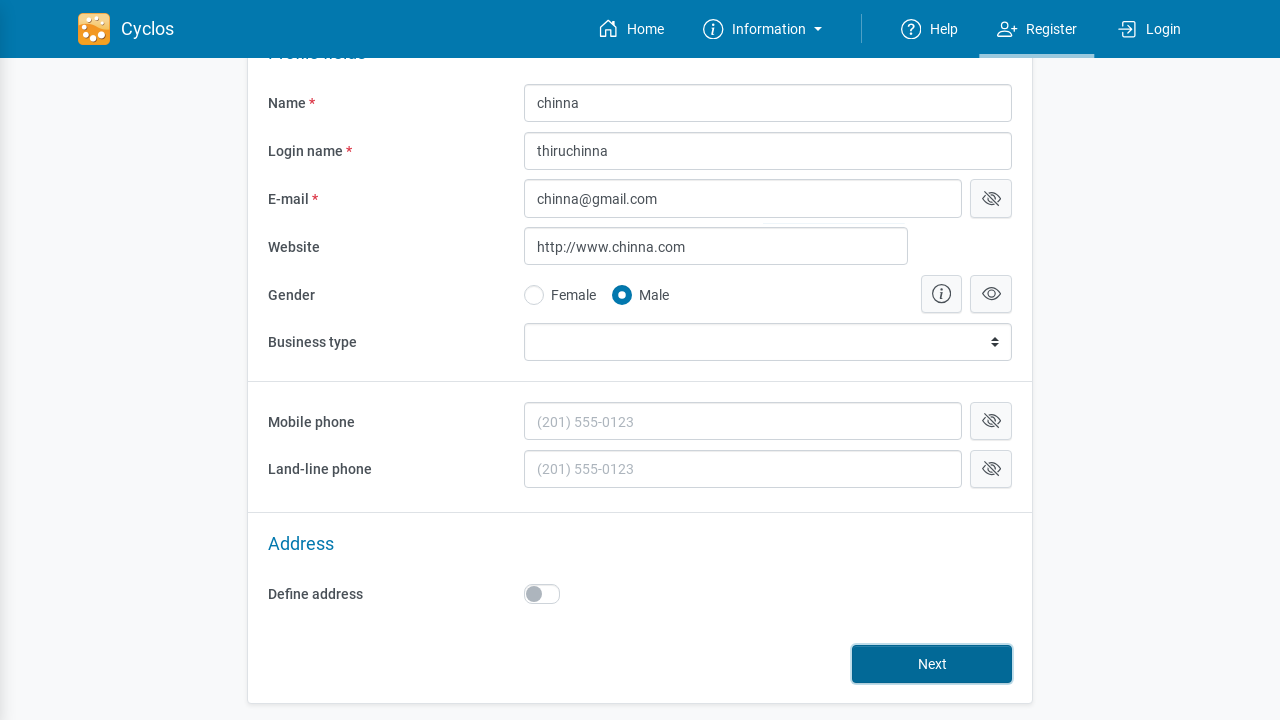

Password fields loaded and are visible
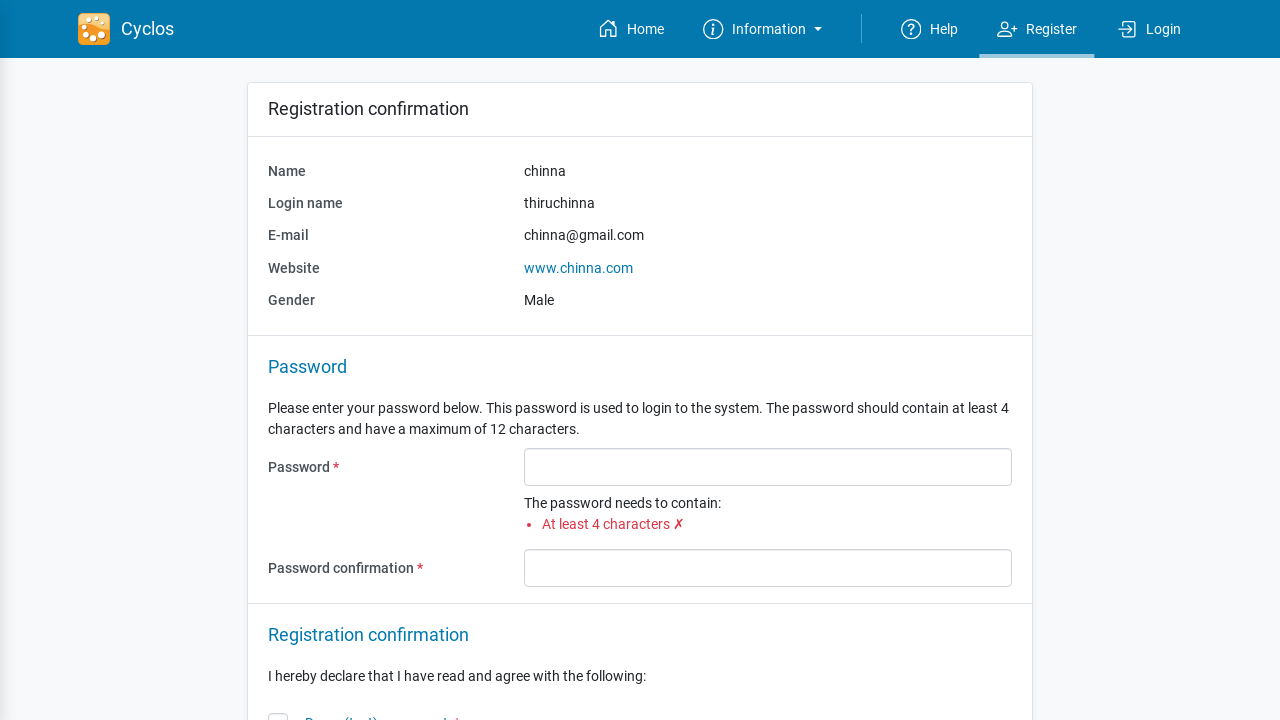

Filled in password field with 'thiru@1234' on //input[@id='id_7']
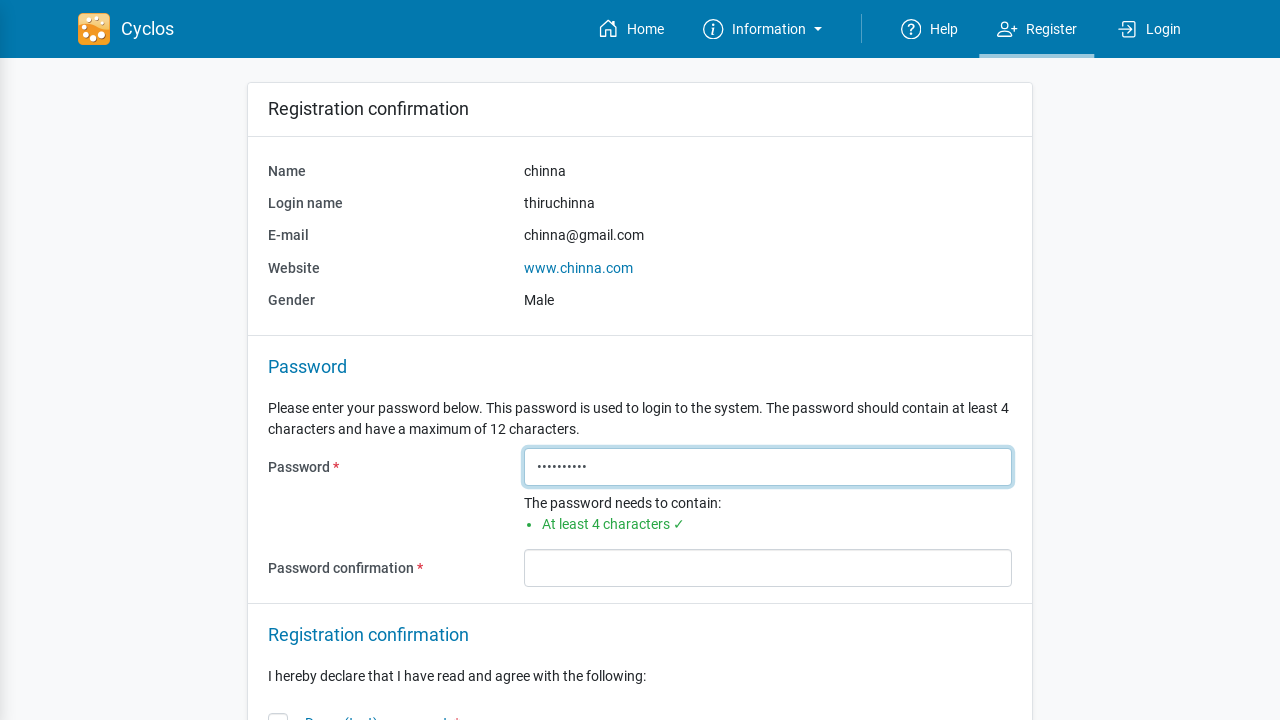

Filled in confirm password field with 'thiru@1234' on //input[@id='id_8']
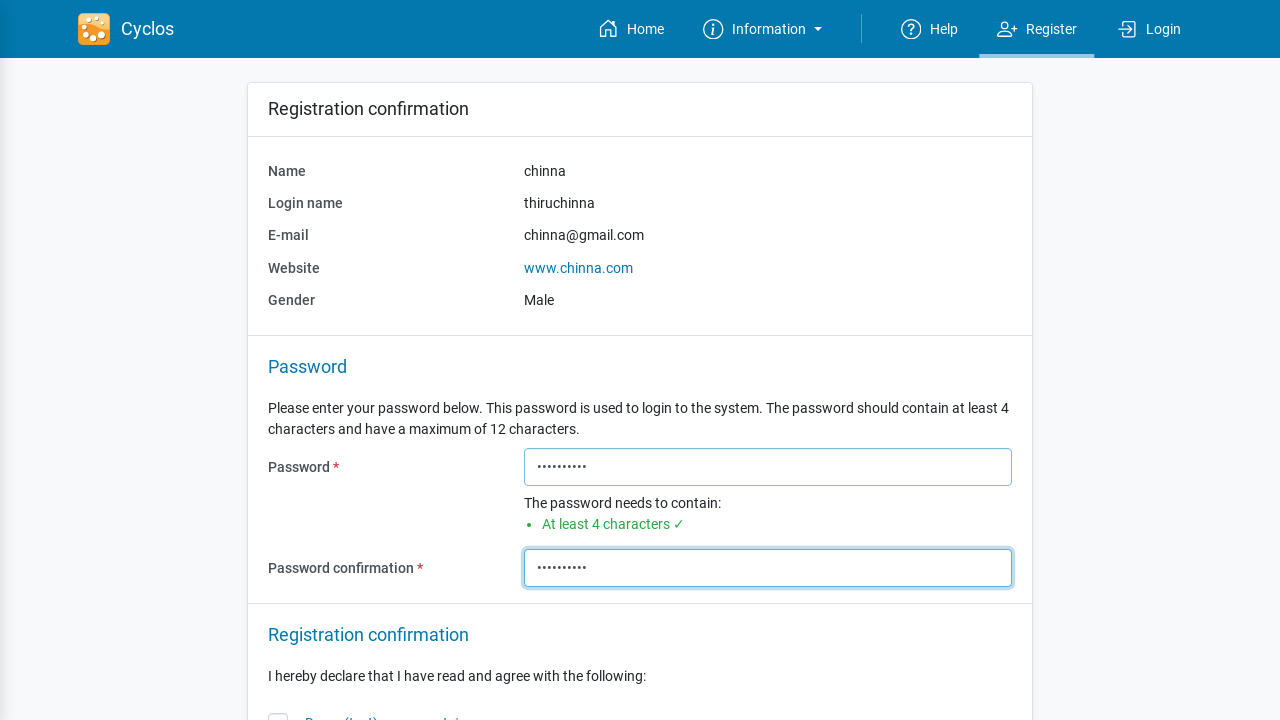

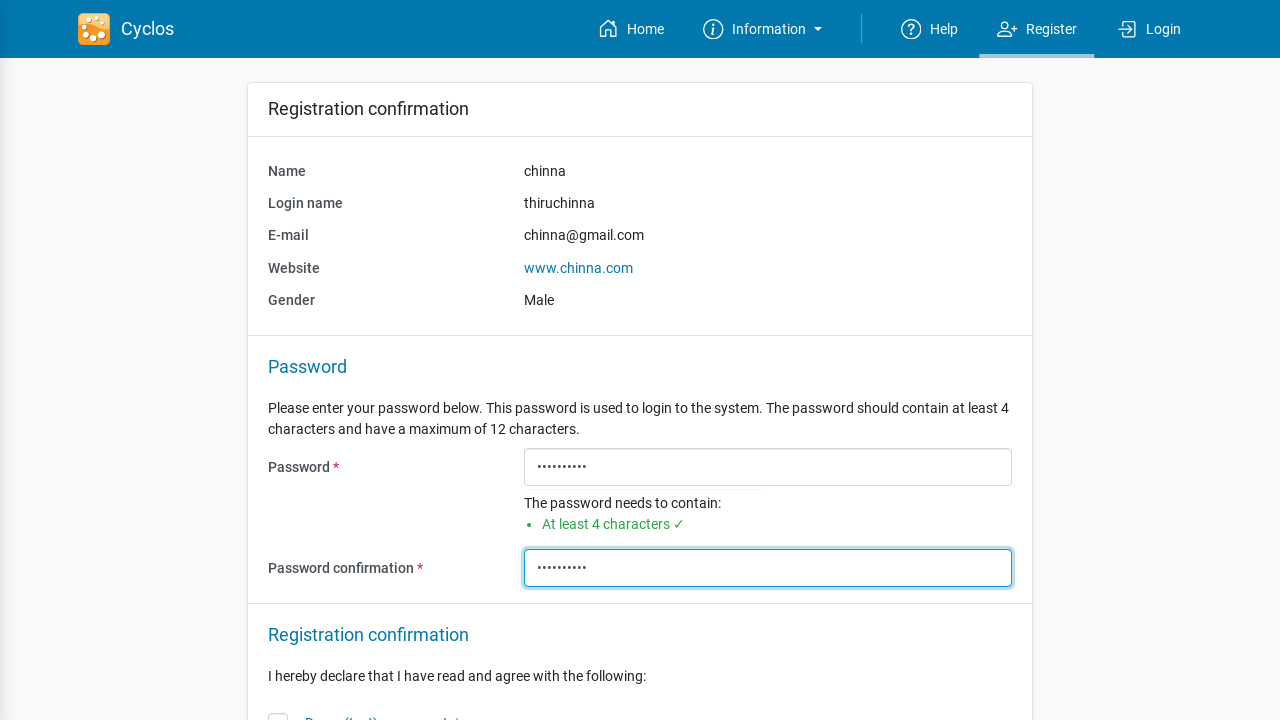